Tests drag and drop functionality by dragging element from column A to column B on a demo page

Starting URL: https://the-internet.herokuapp.com/drag_and_drop

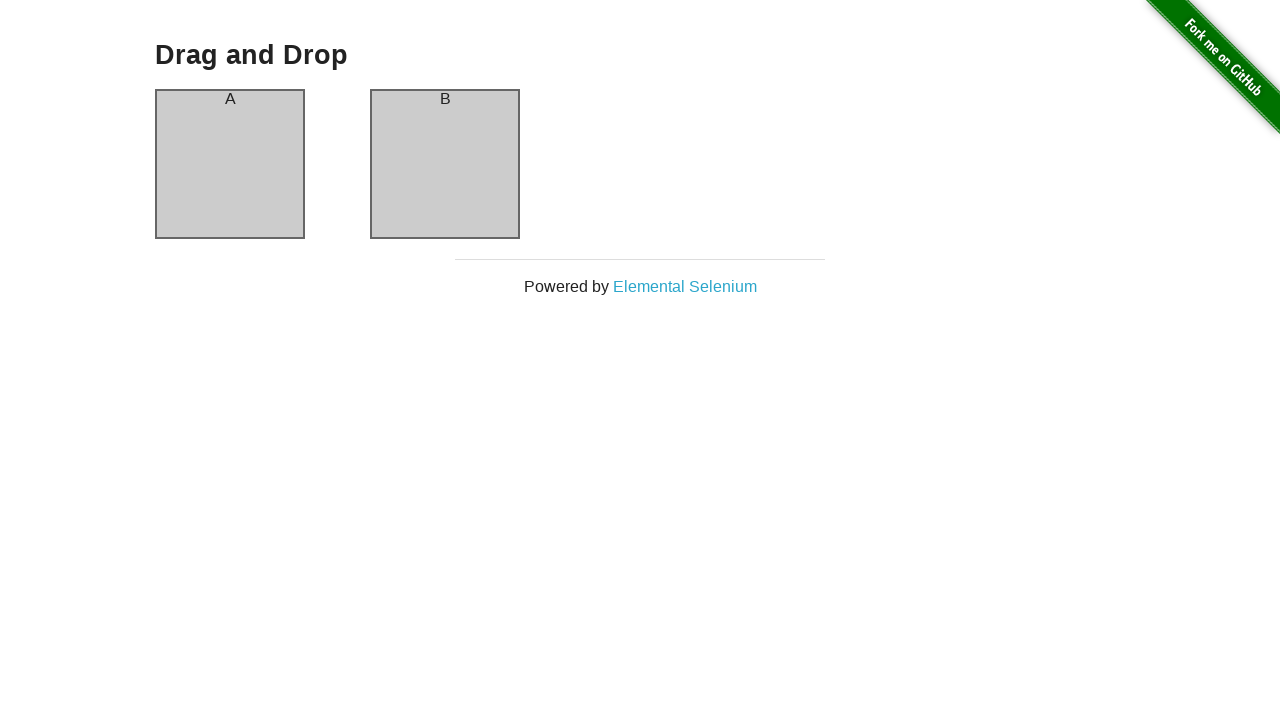

Navigated to drag and drop demo page
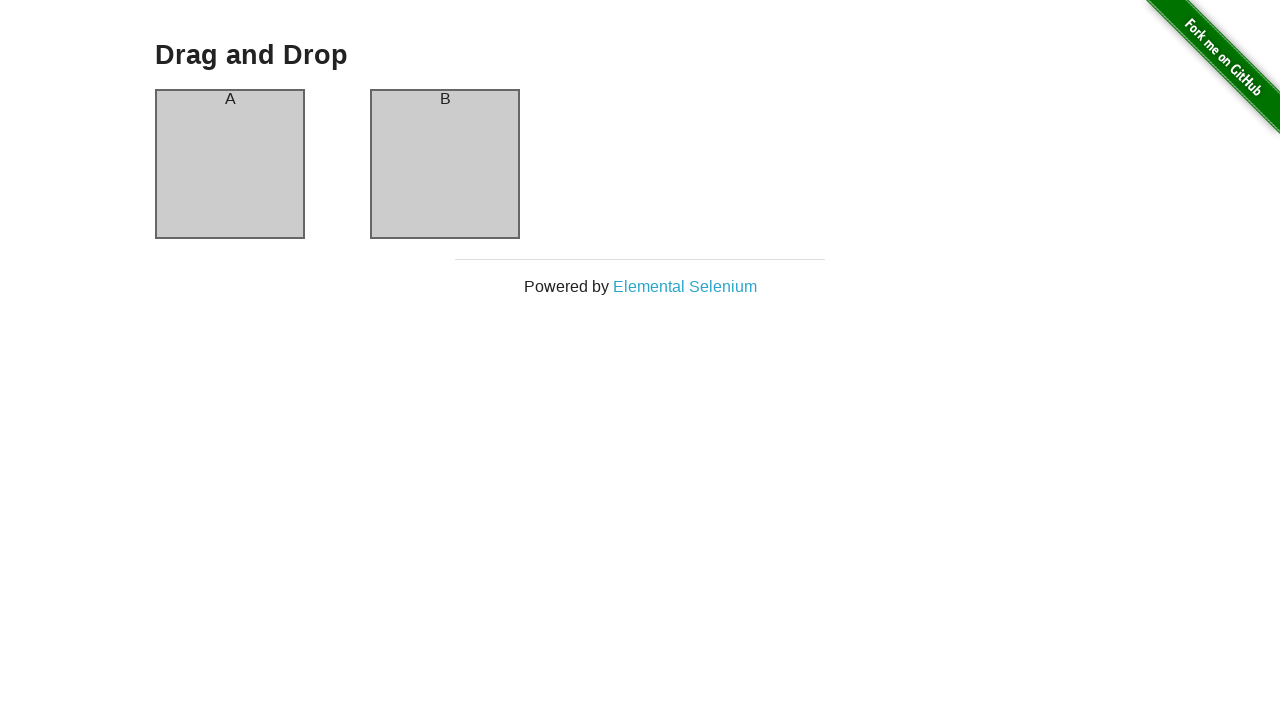

Located source element (column A)
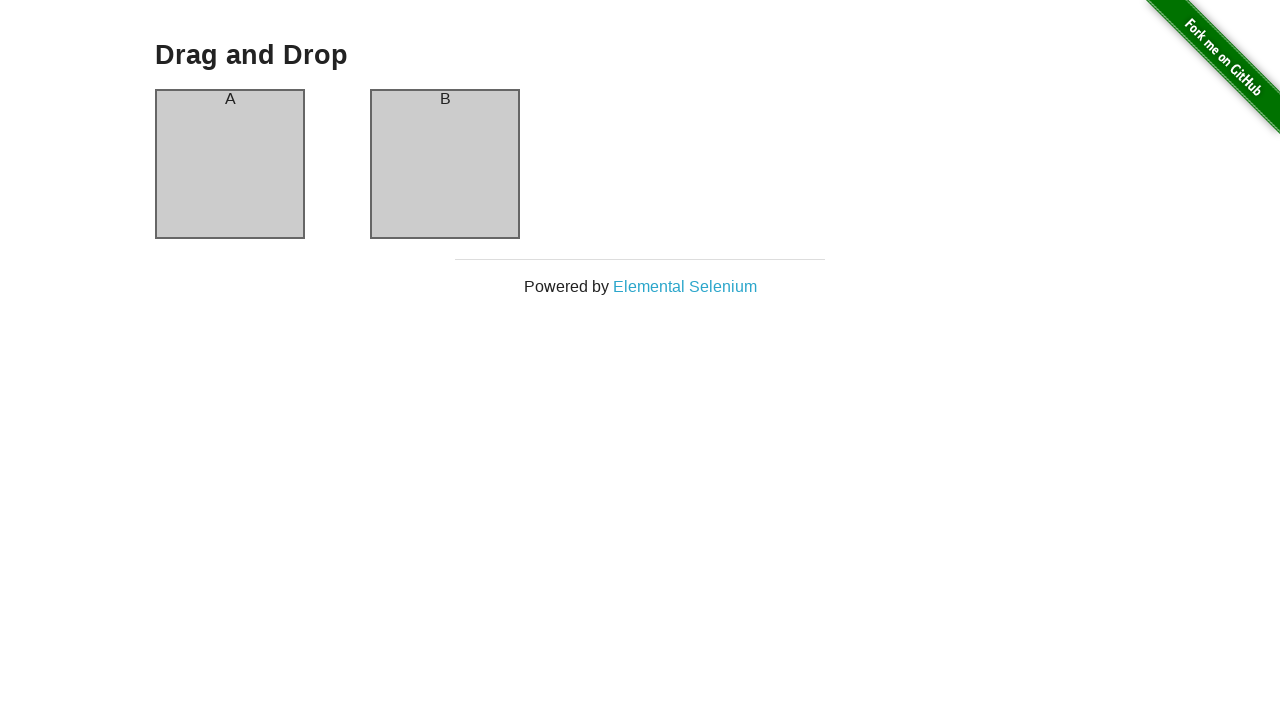

Located destination element (column B)
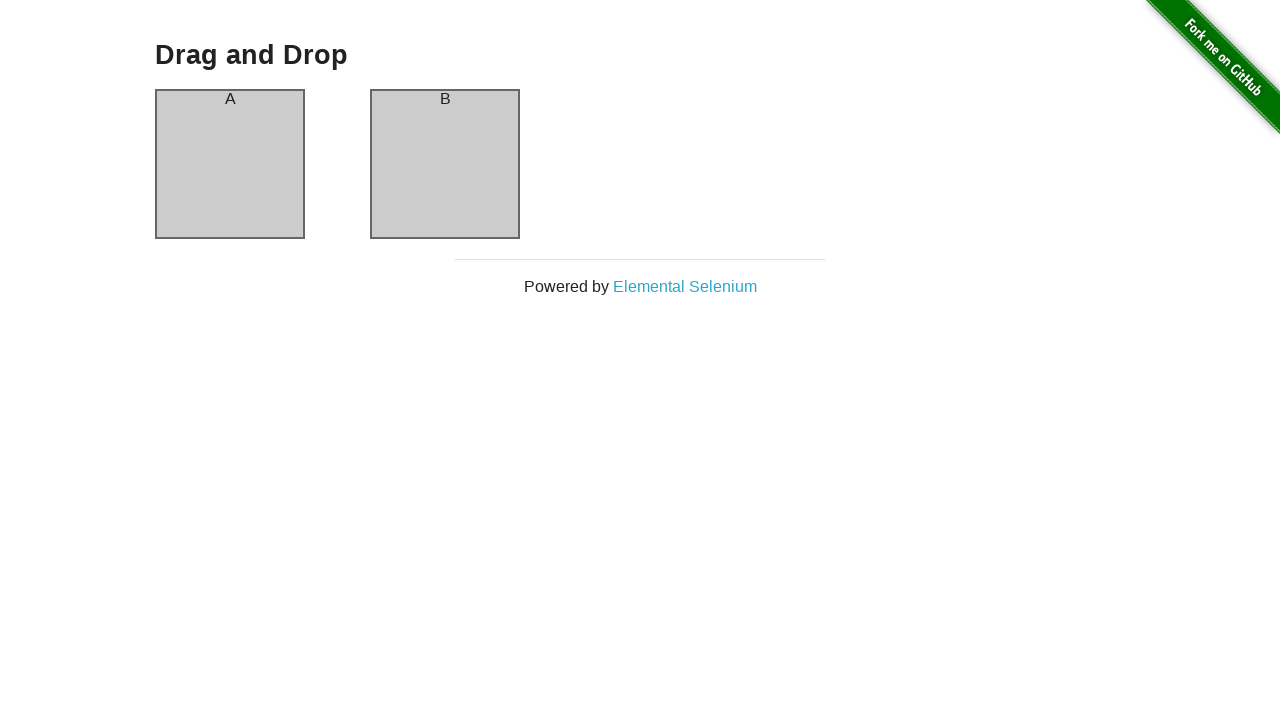

Dragged element from column A to column B at (445, 164)
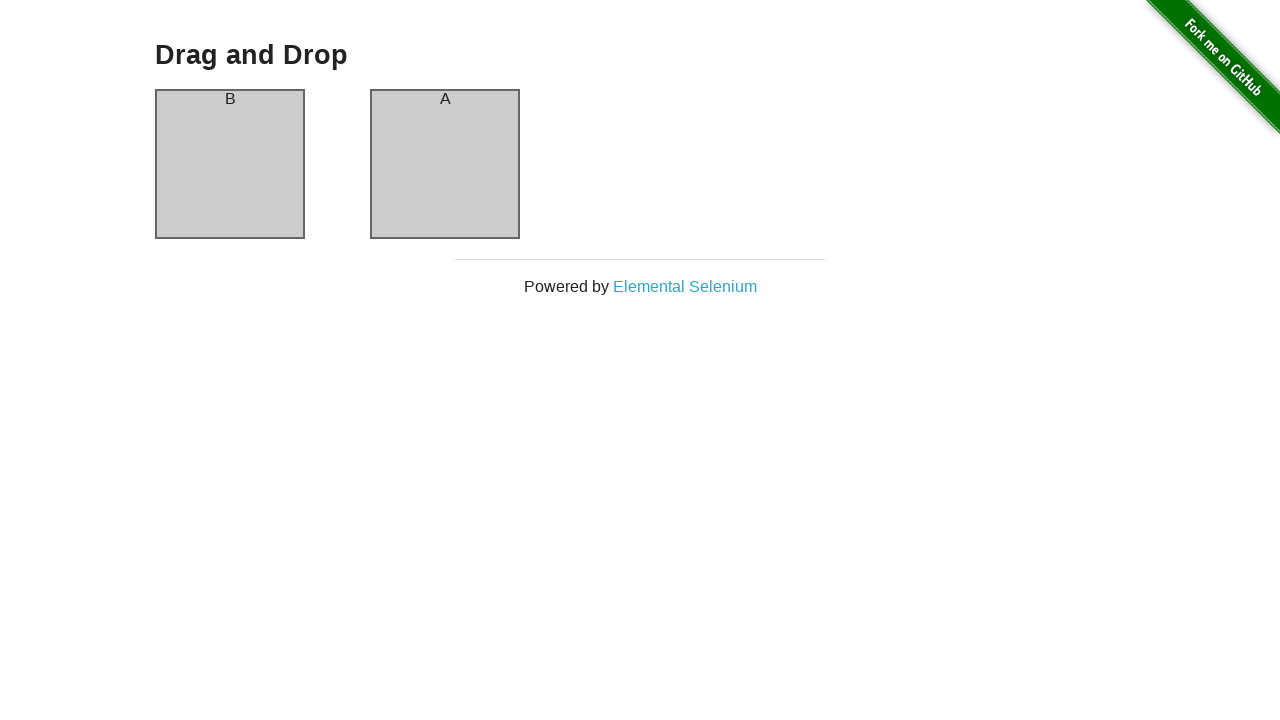

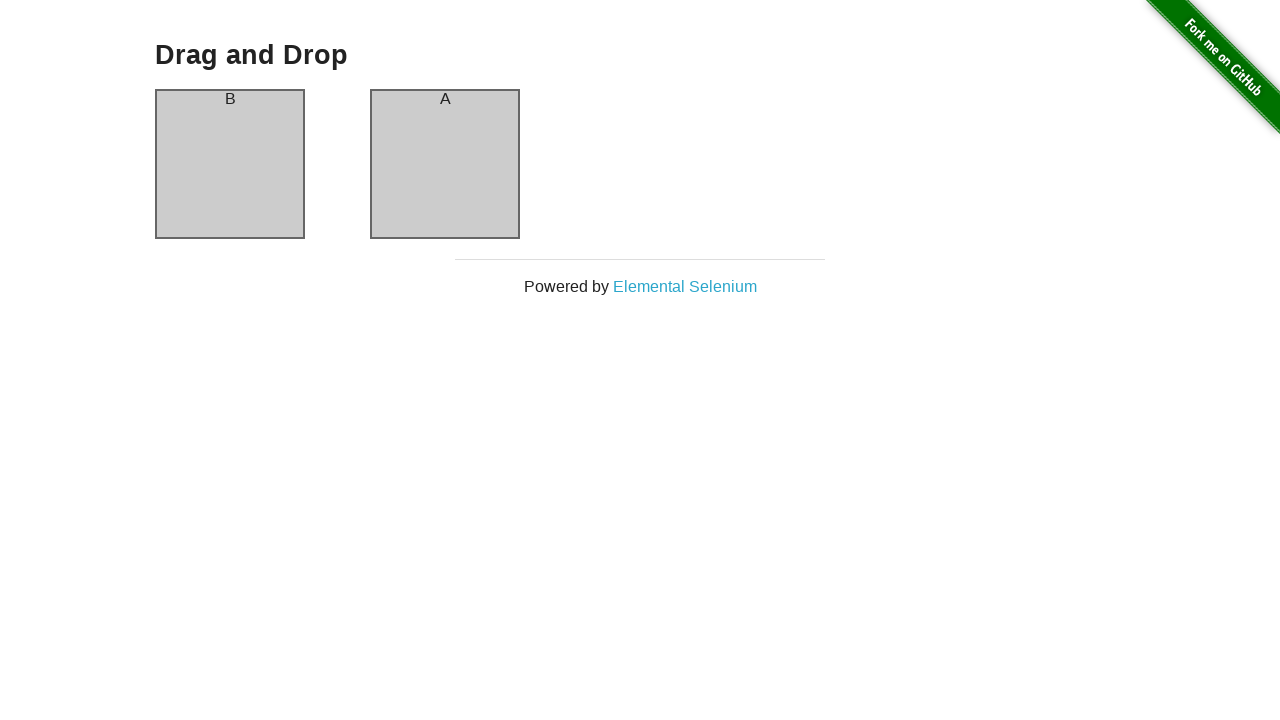